Tests attempting to sell a medicine that has not been registered, verifying the error alert appears.

Starting URL: https://loismiguel15.github.io/farmacia/?classId=6af7bdb9-1401-486f-a029-2ec8ab7d1110&assignmentId=305218df-2c0f-4cd3-886e-14f9fce75209&submissionId=6fe38fef-ca98-4906-fd2b-4d32196890cb

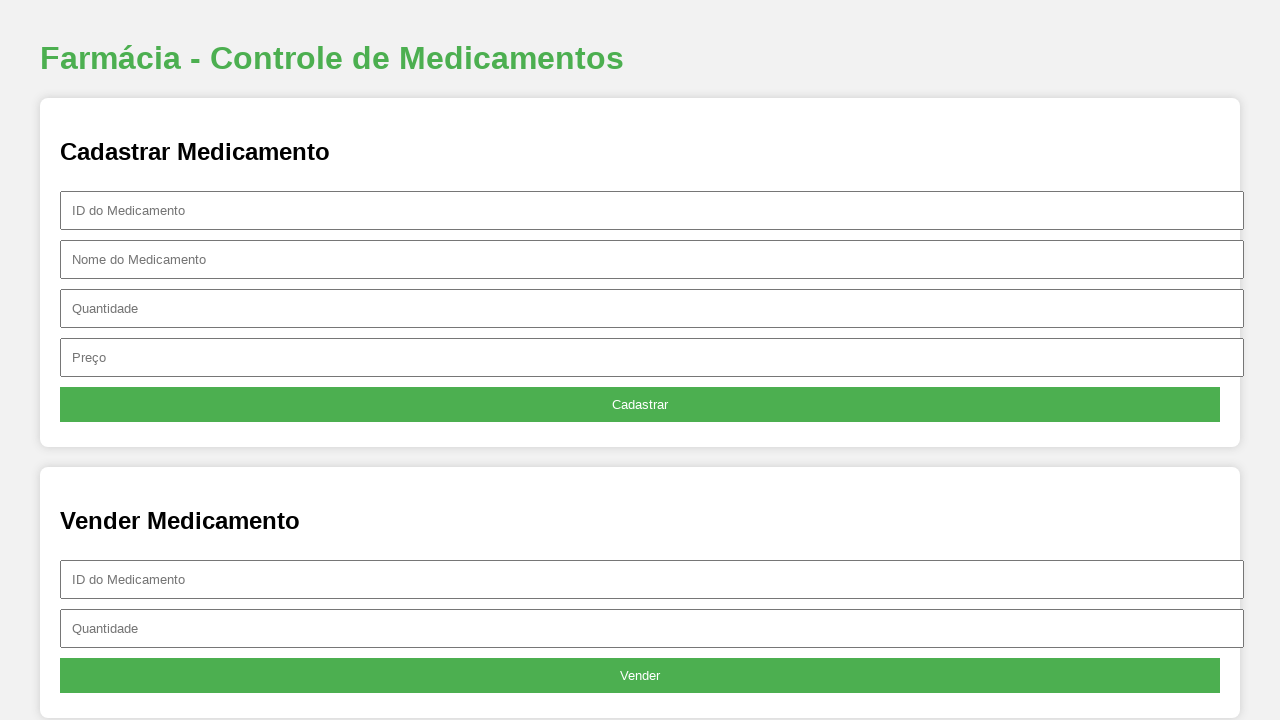

Set up dialog handler to accept alerts
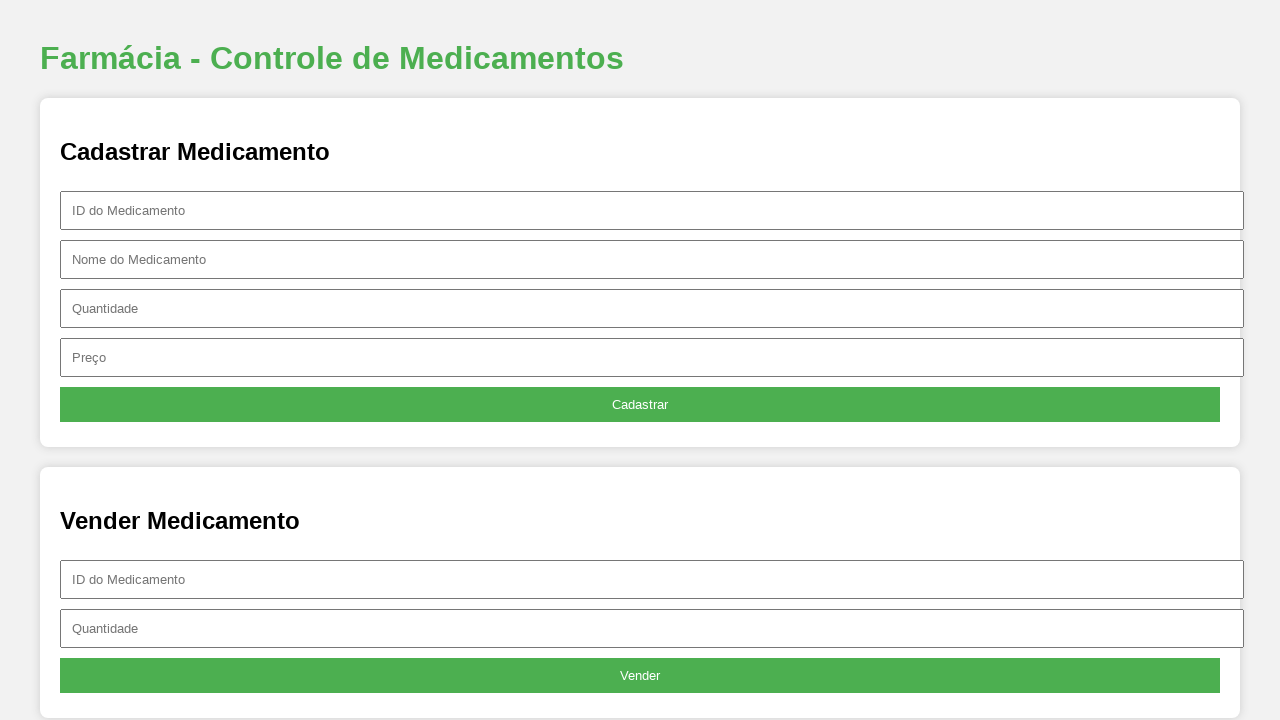

Defined non-existent medicine ID: INT999
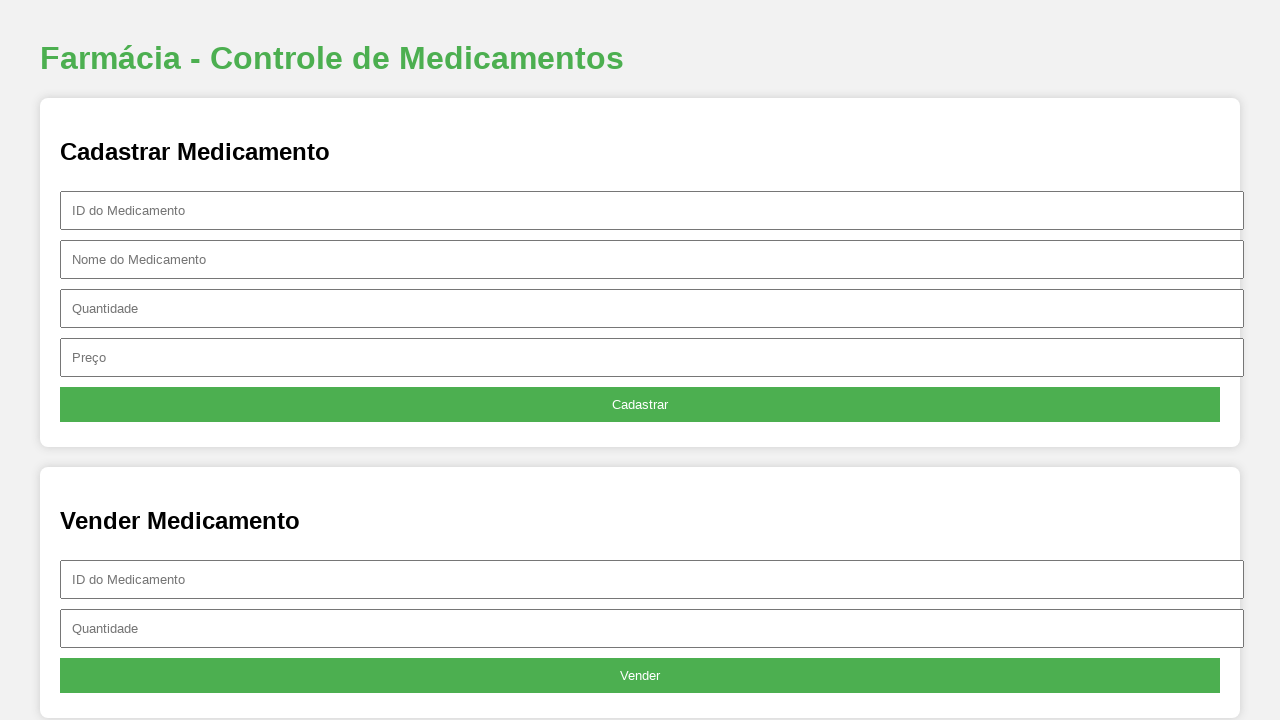

Filled medicine ID field with non-existent ID 'INT999' on #idVenda
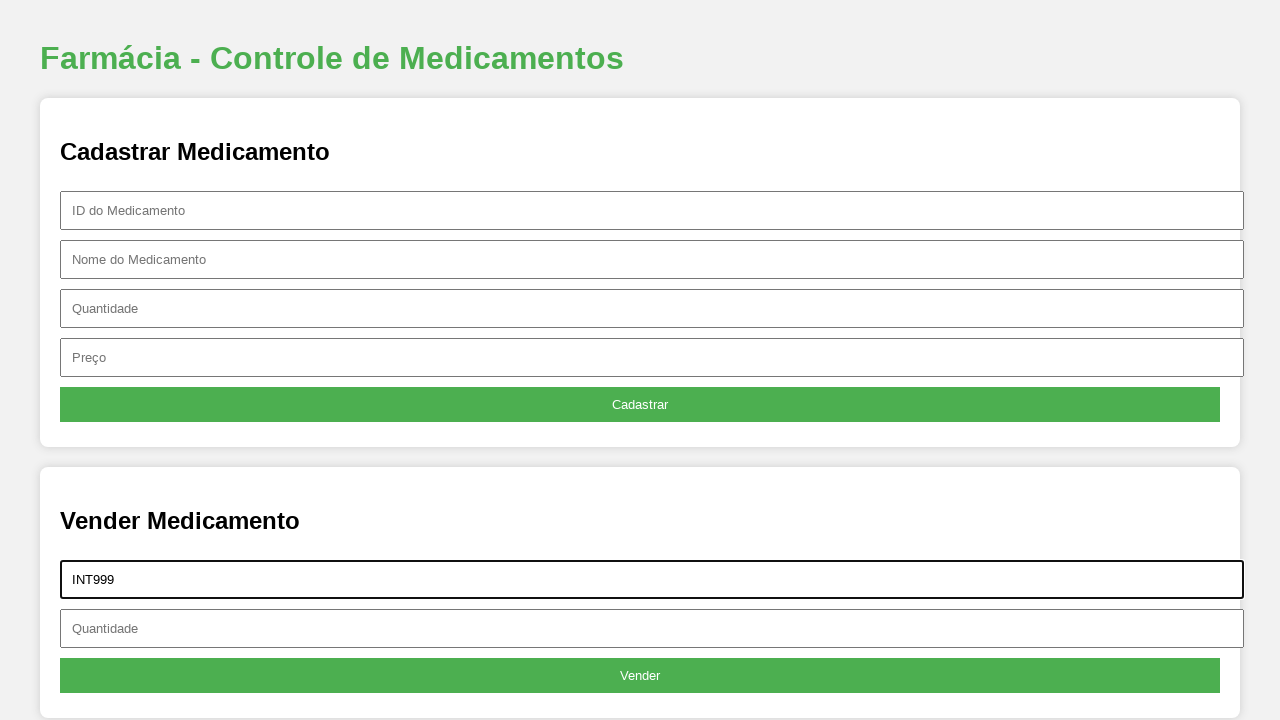

Filled quantity field with '1' on #quantidadeVenda
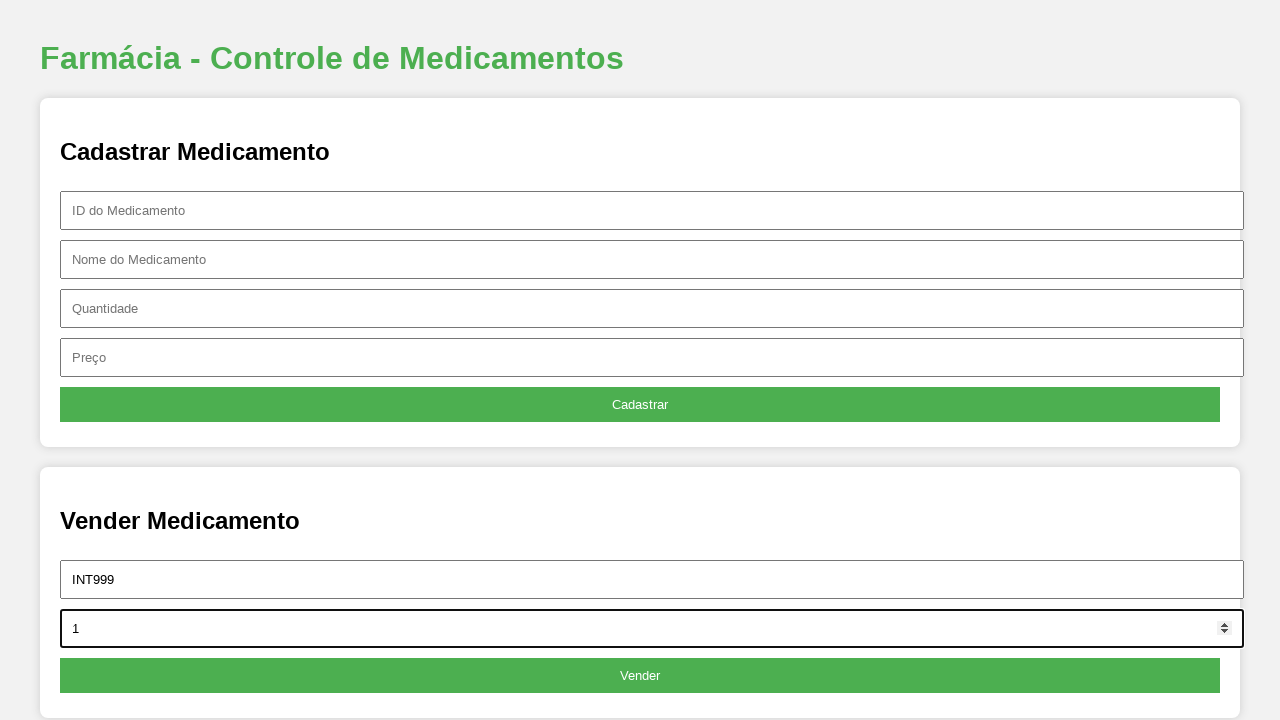

Clicked sell button to attempt sale of non-existent medicine at (640, 676) on button:nth-child(4)
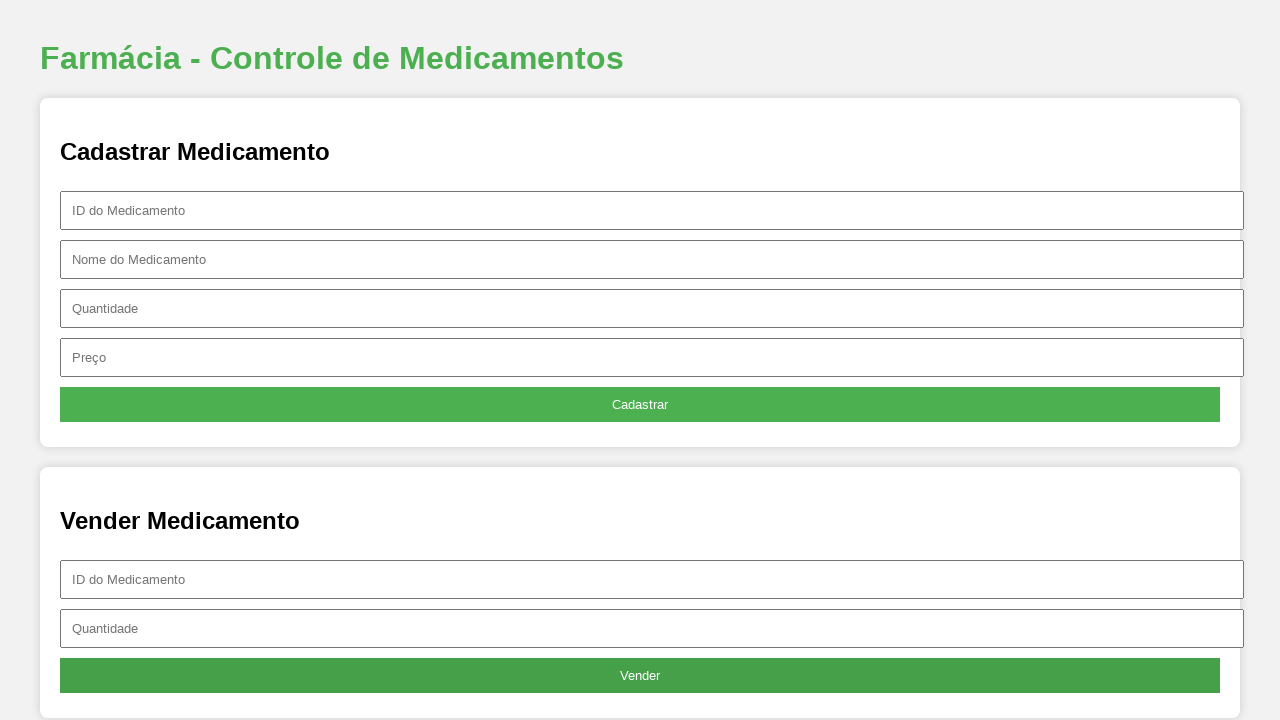

Waited for error alert to appear (500ms timeout)
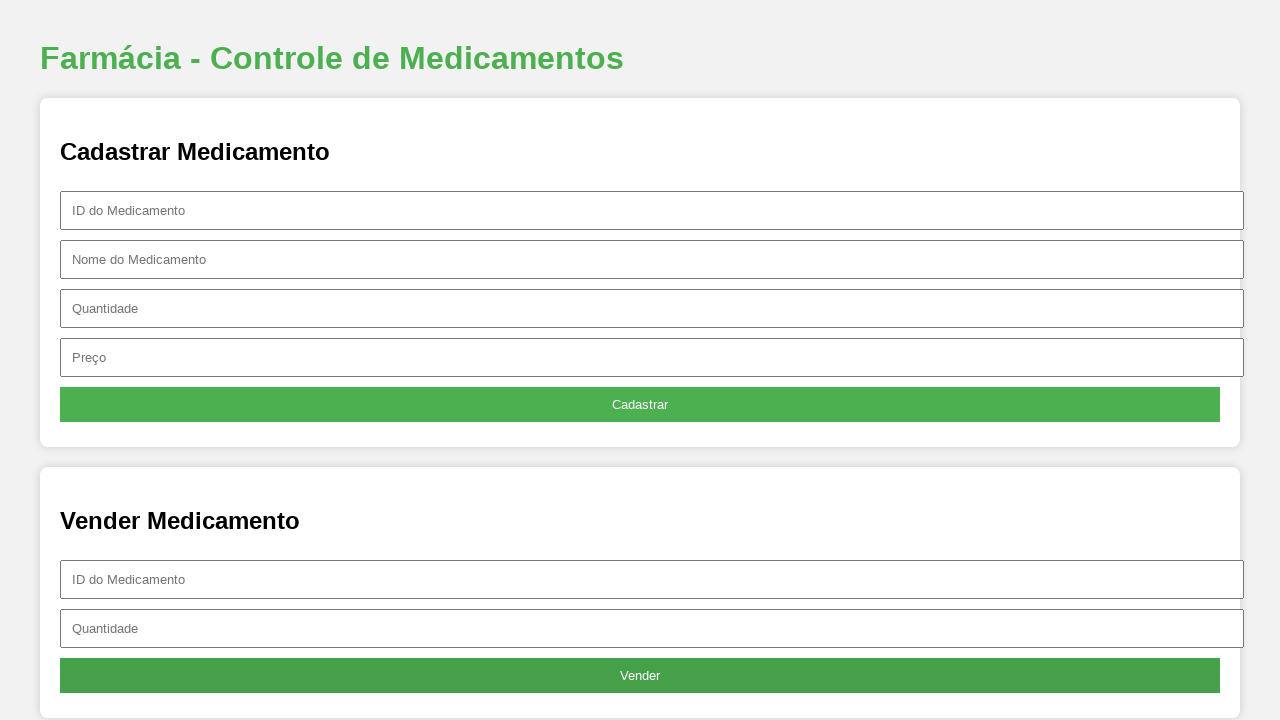

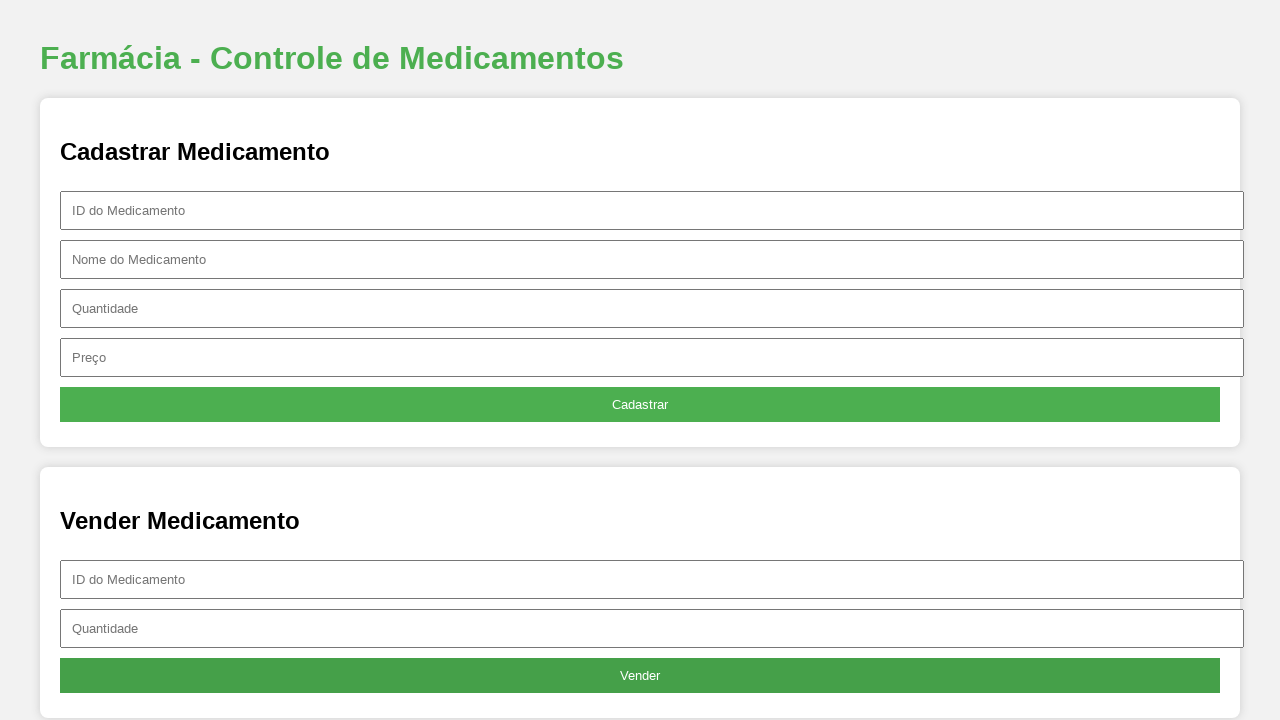